Tests handling of a simple JavaScript alert by clicking a button to trigger the alert, accepting it, and verifying the result message is displayed

Starting URL: https://training-support.net/webelements/alerts

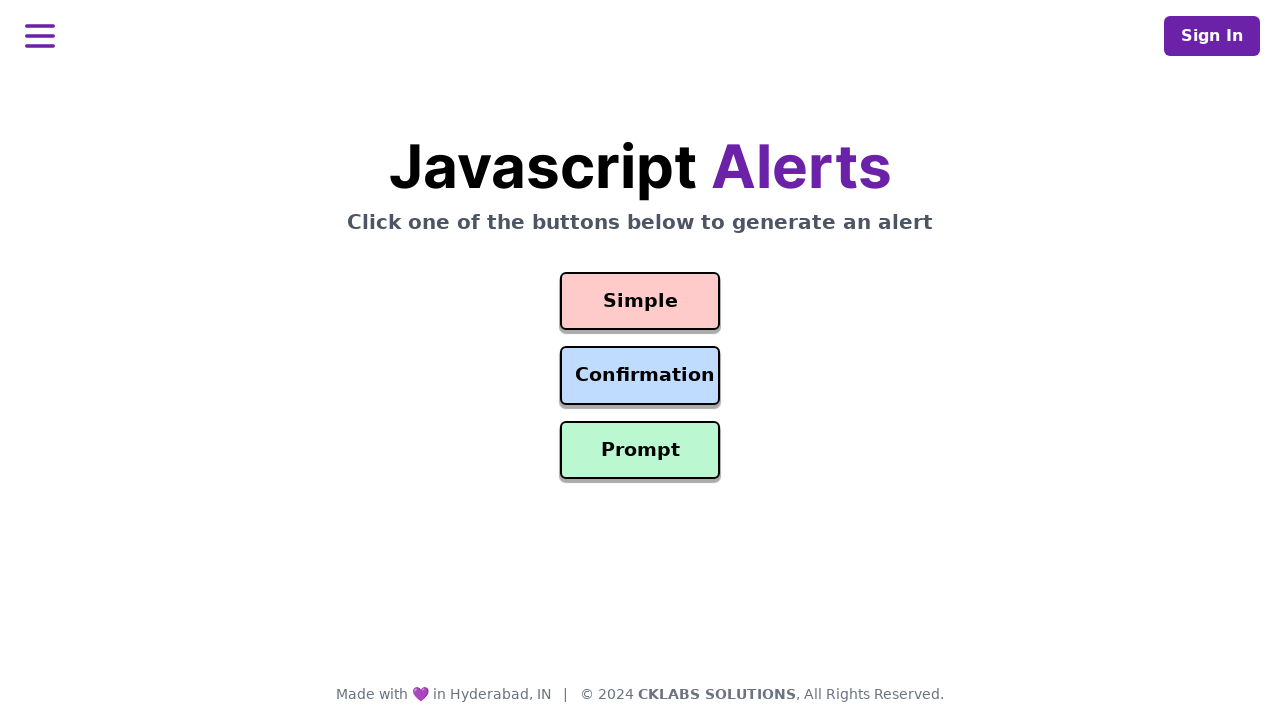

Clicked button to trigger simple JavaScript alert at (640, 301) on #simple
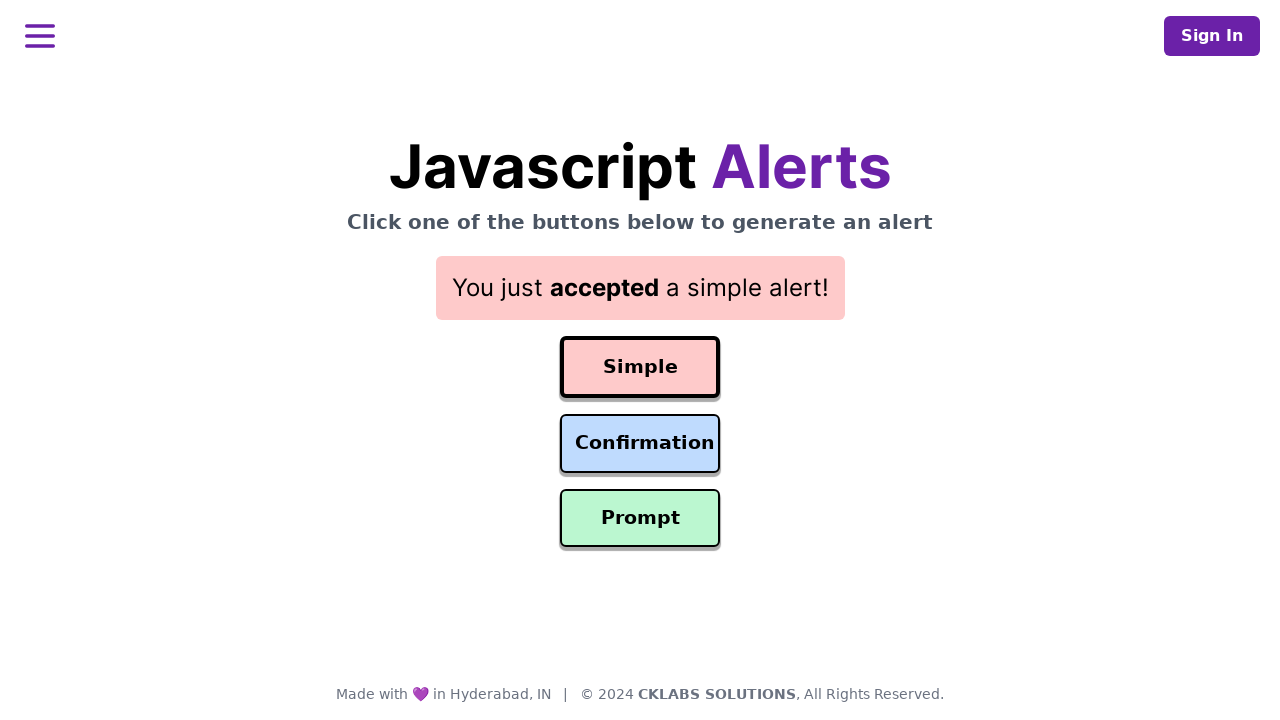

Set up dialog handler to accept alerts
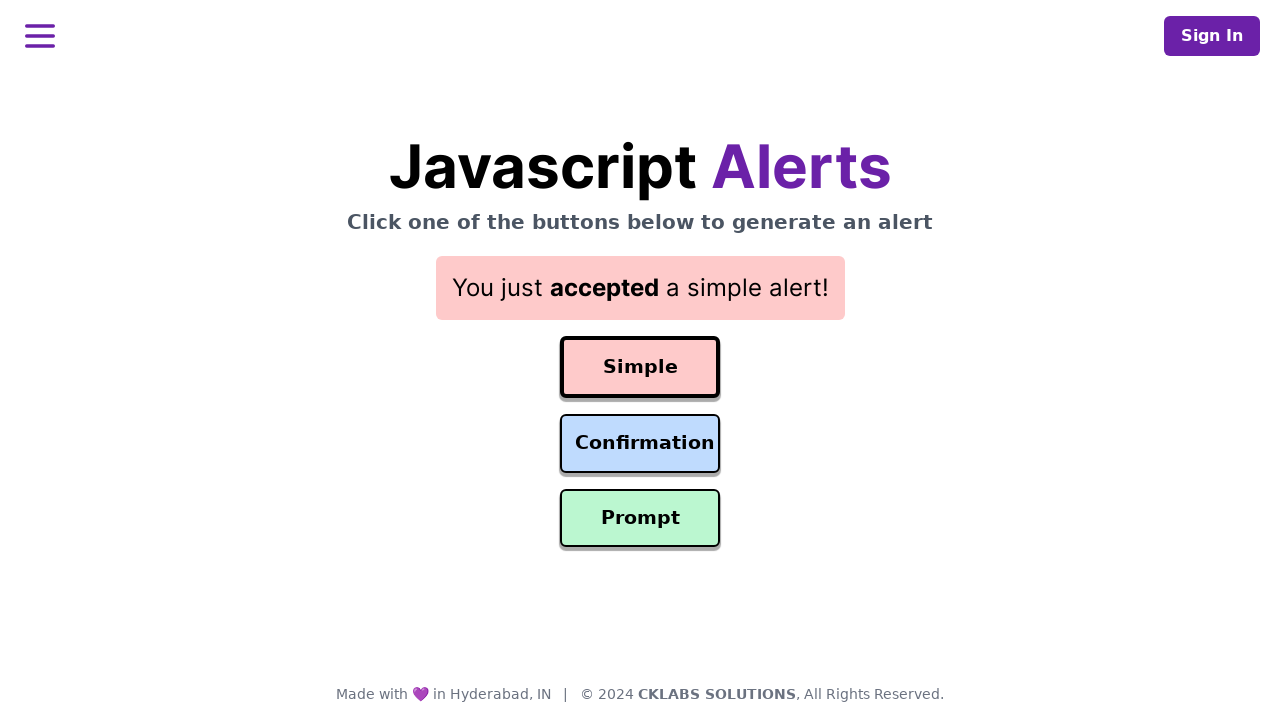

Verified result message is displayed after accepting alert
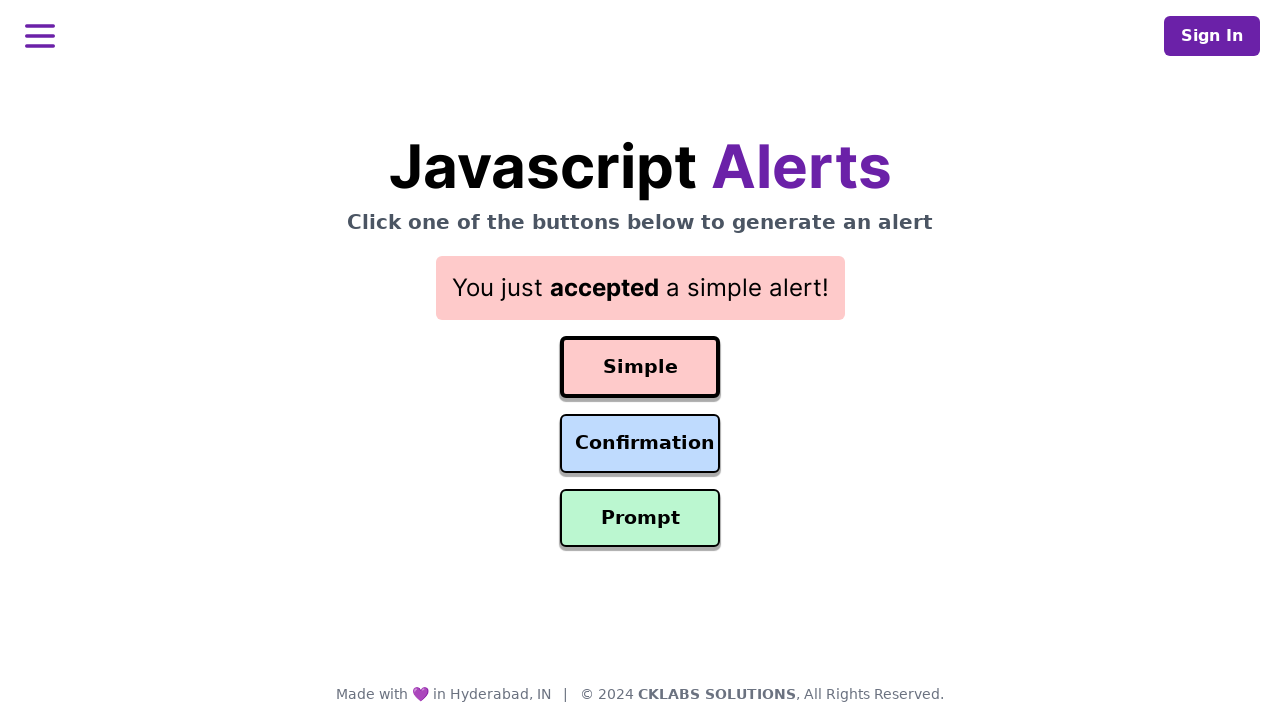

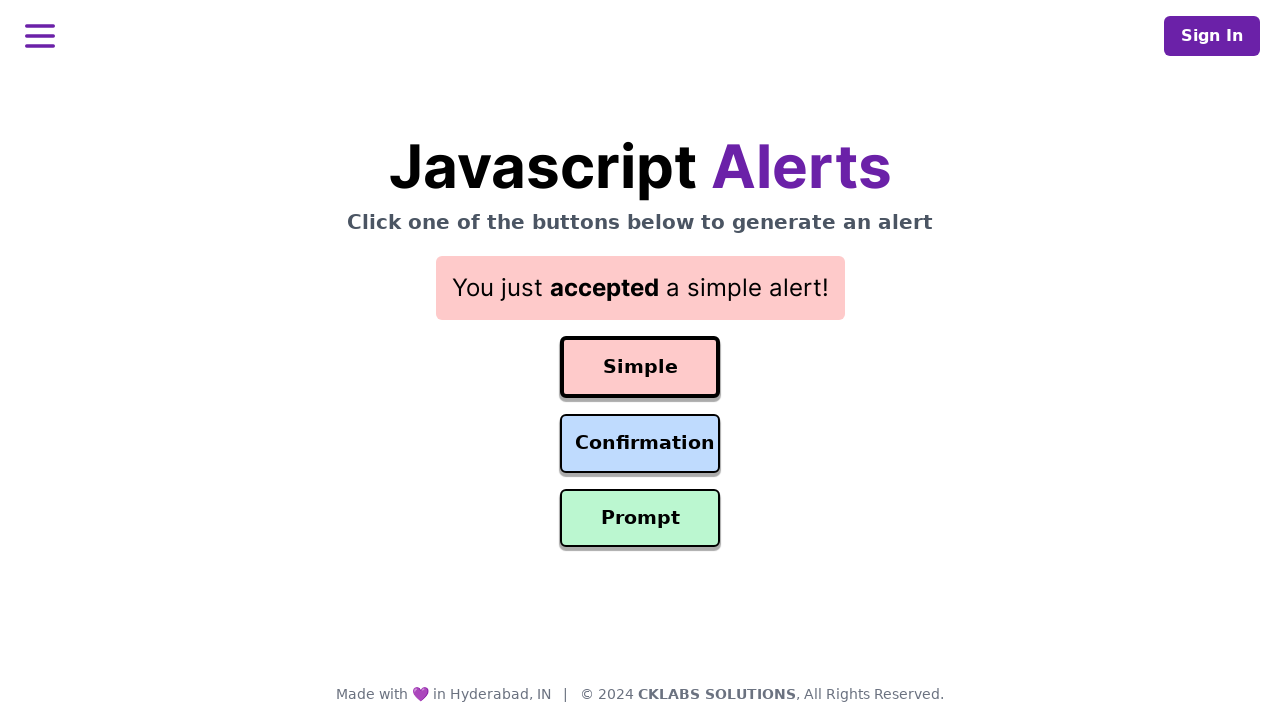